Tests element visibility by showing a hidden text field and entering text into it

Starting URL: https://rahulshettyacademy.com/AutomationPractice/

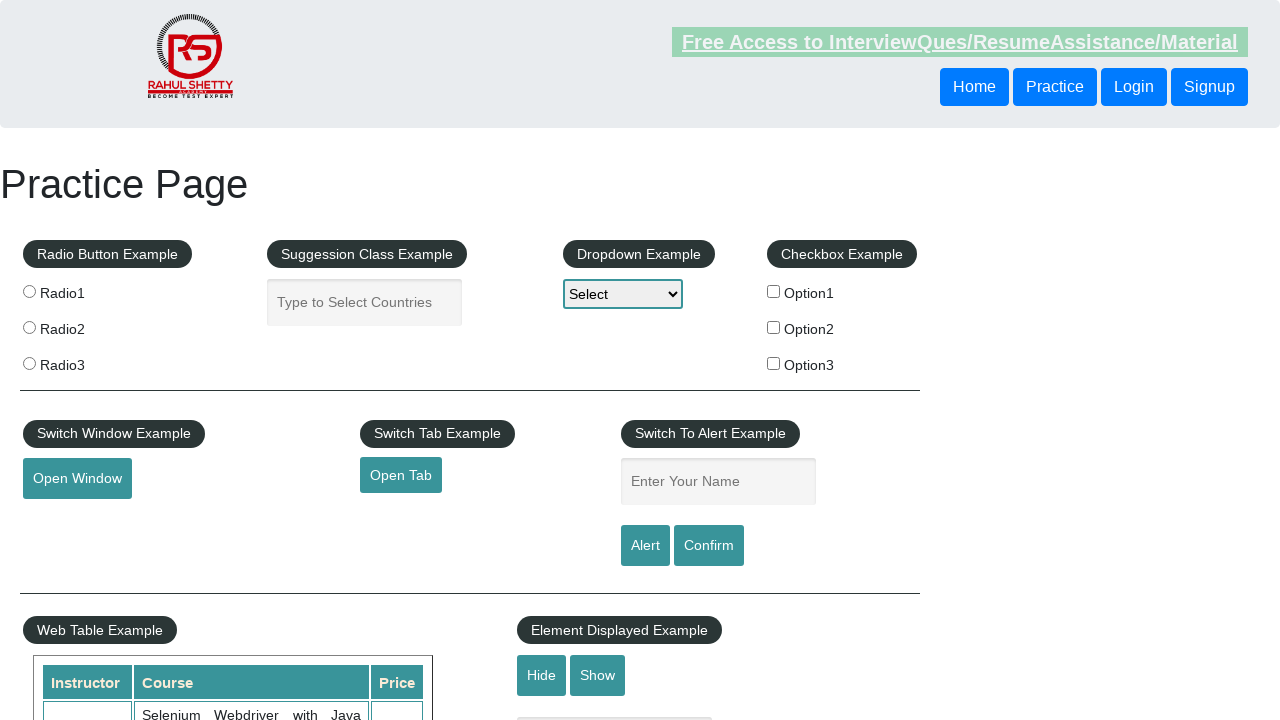

Clicked show textbox button to make text field visible at (598, 675) on #show-textbox
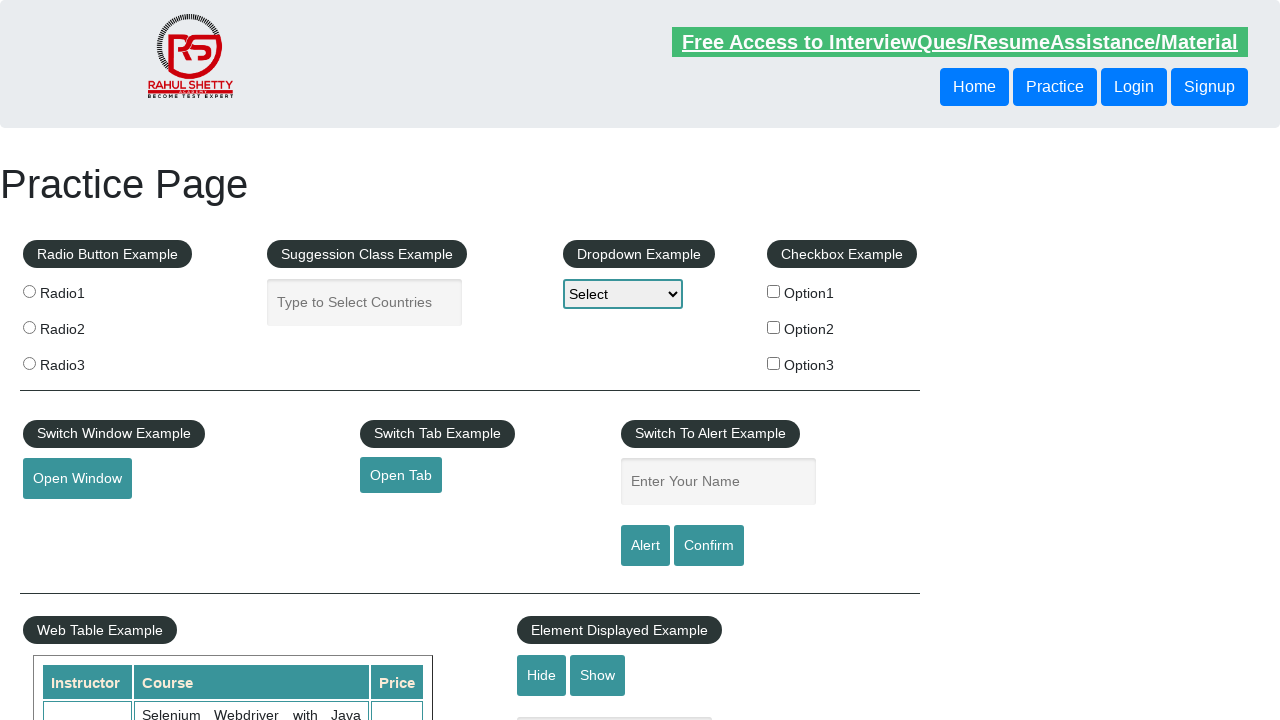

Entered 'WKWKW' into the now visible text field on #displayed-text
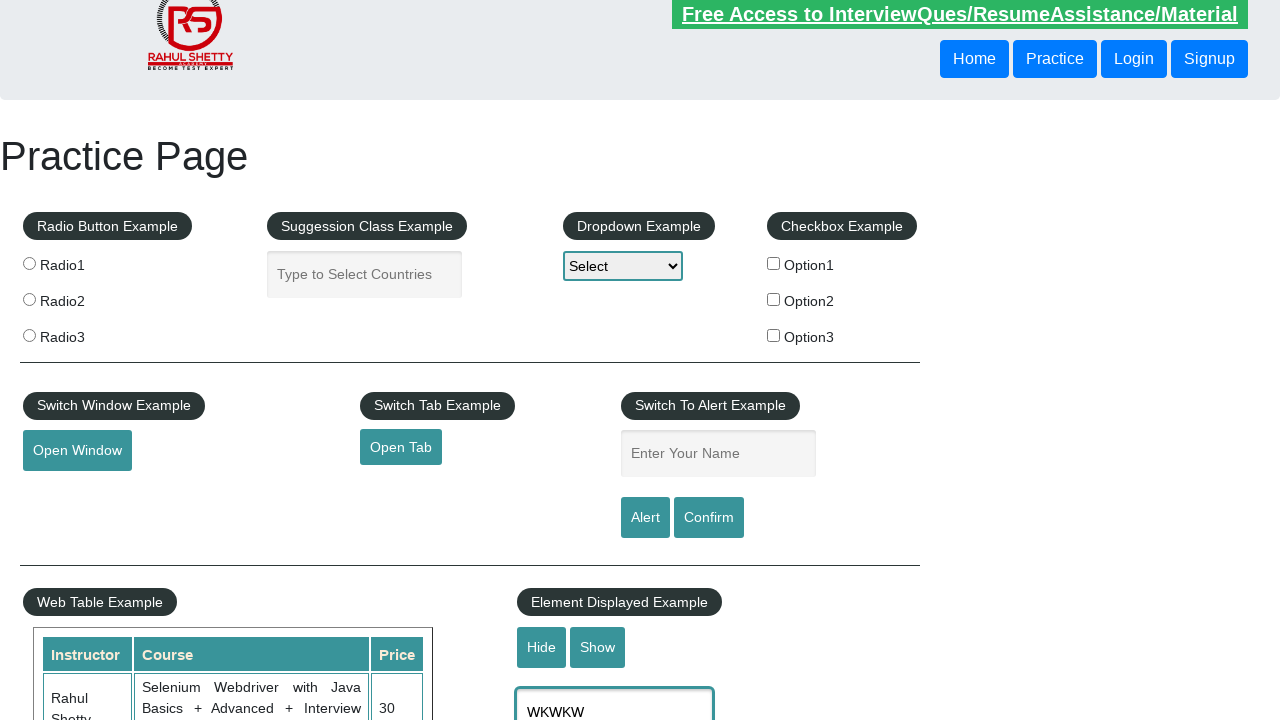

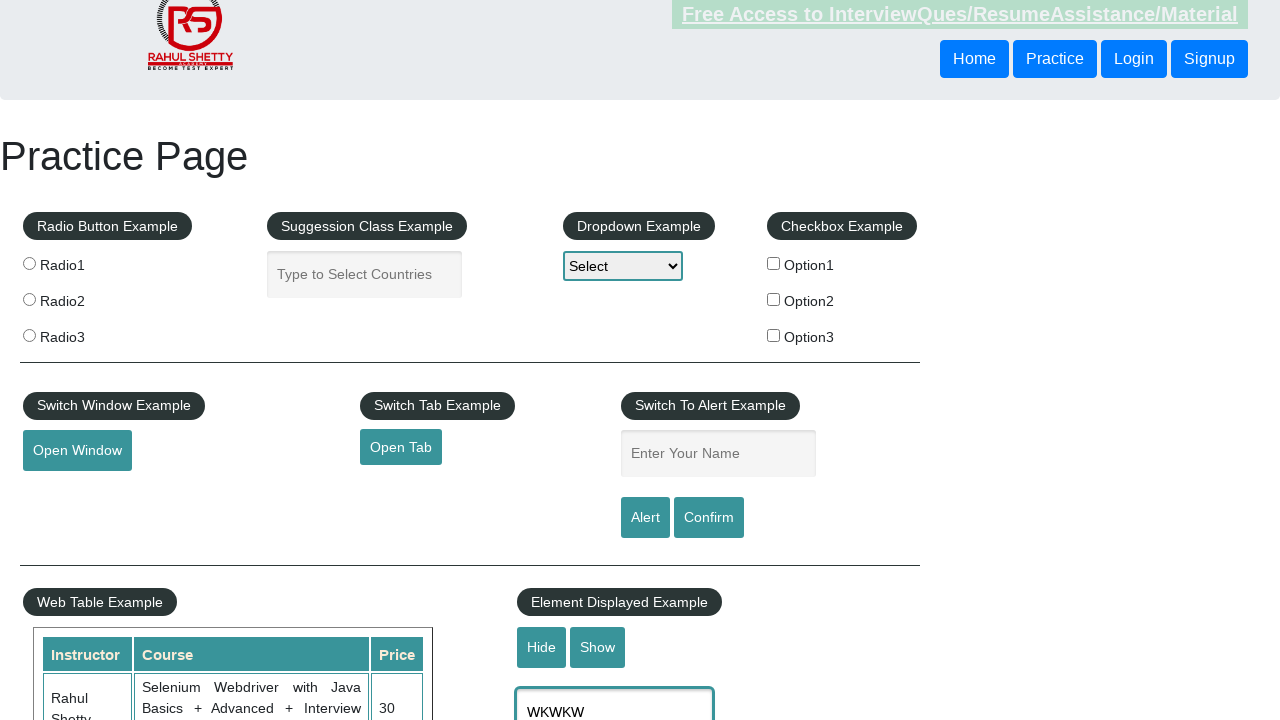